Tests registration form validation when password fields are left empty

Starting URL: https://practice.expandtesting.com/register

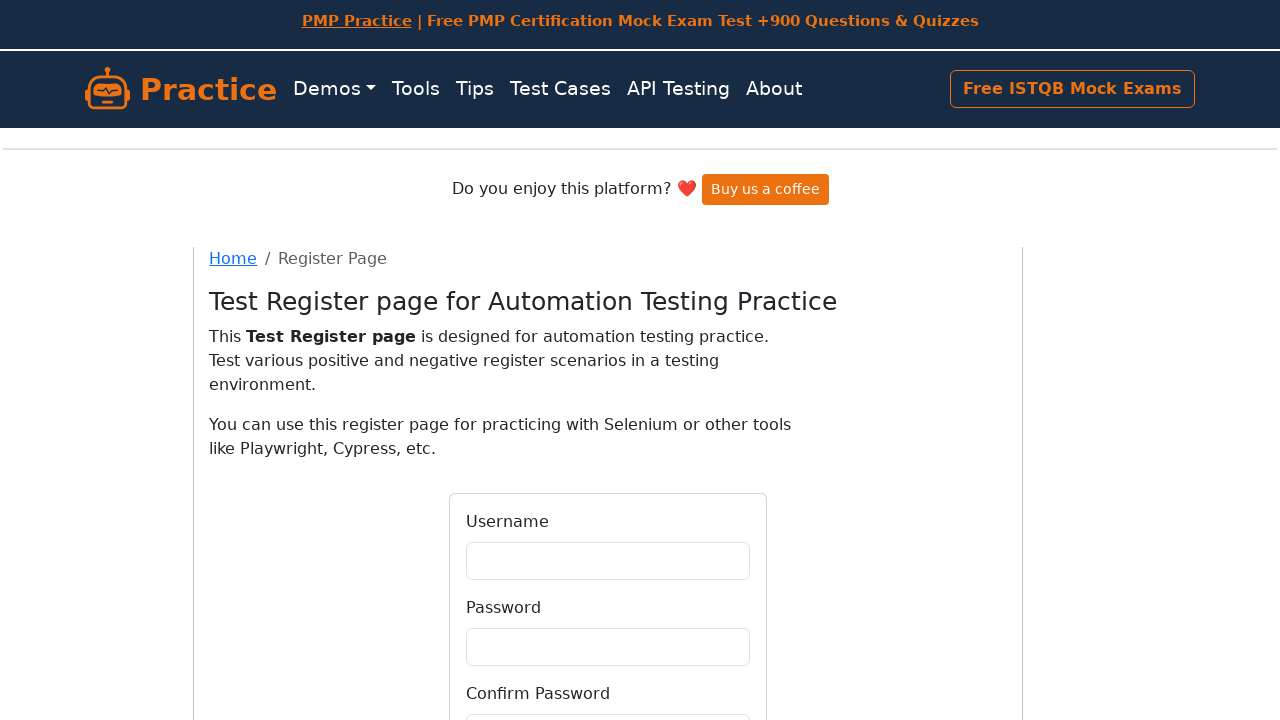

Filled username field with unique username on #username
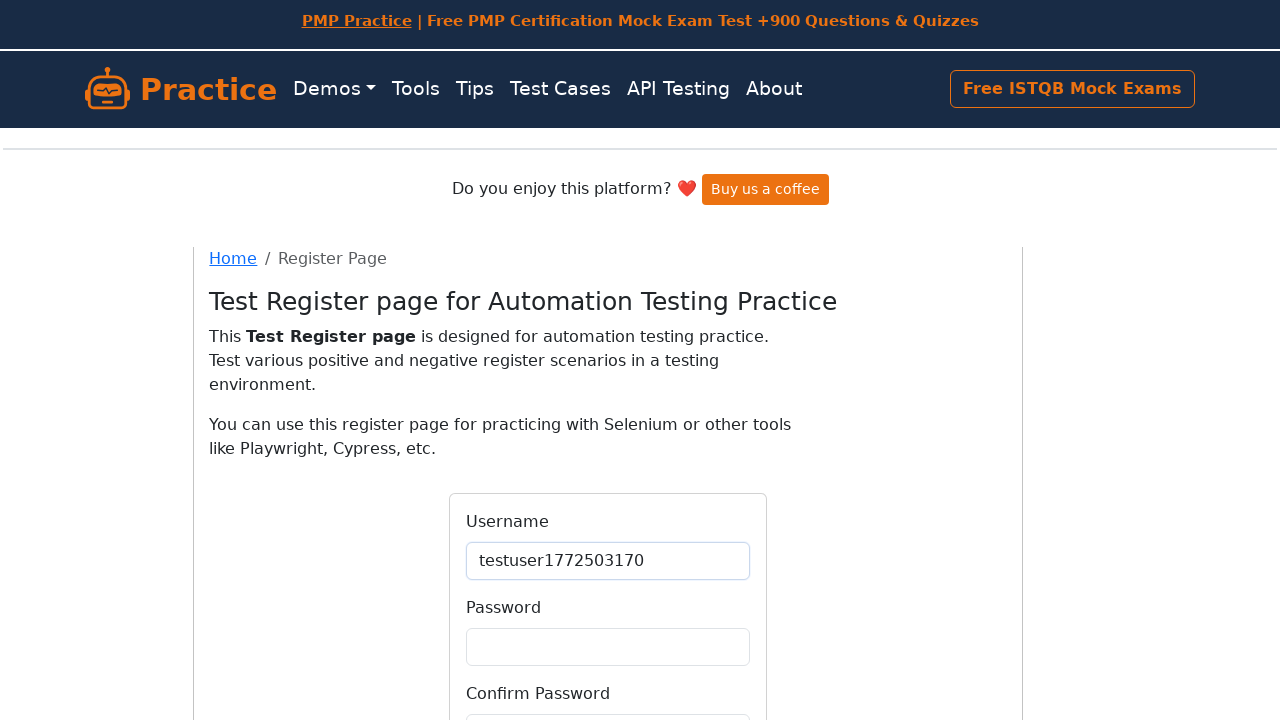

Scrolled Register button into view
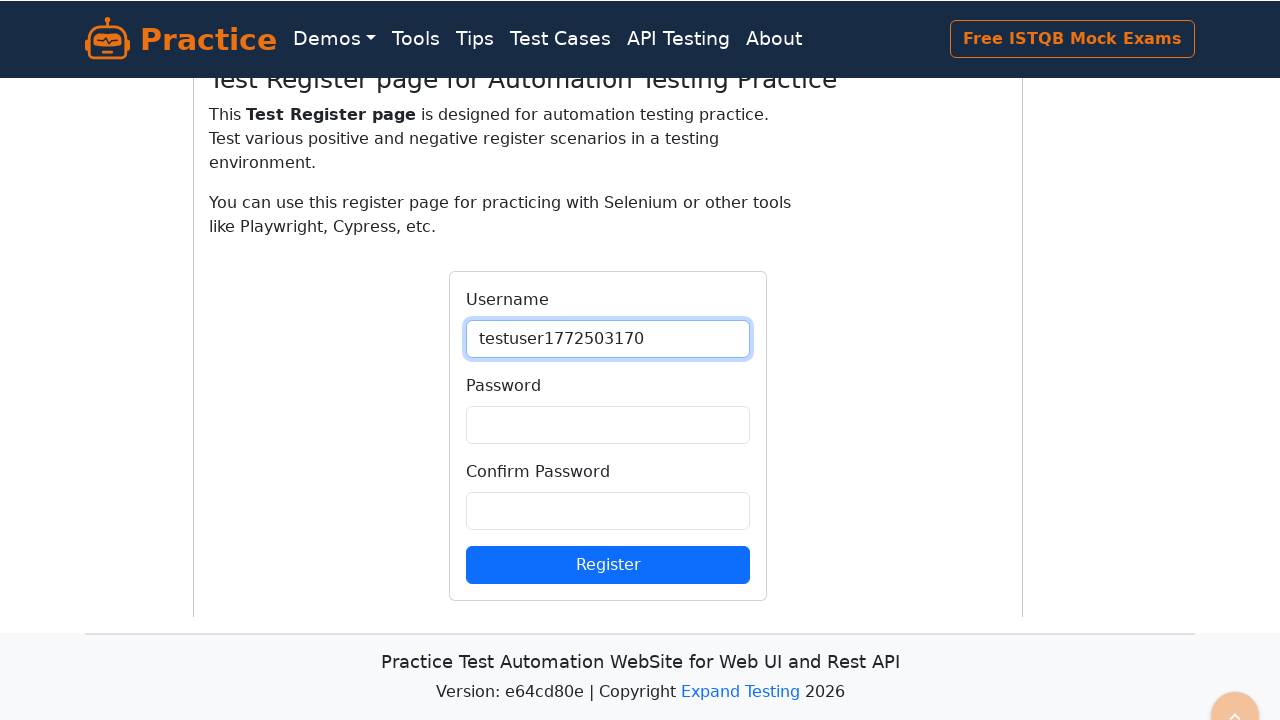

Clicked Register button with empty password fields at (608, 564) on internal:role=button[name="Register"i]
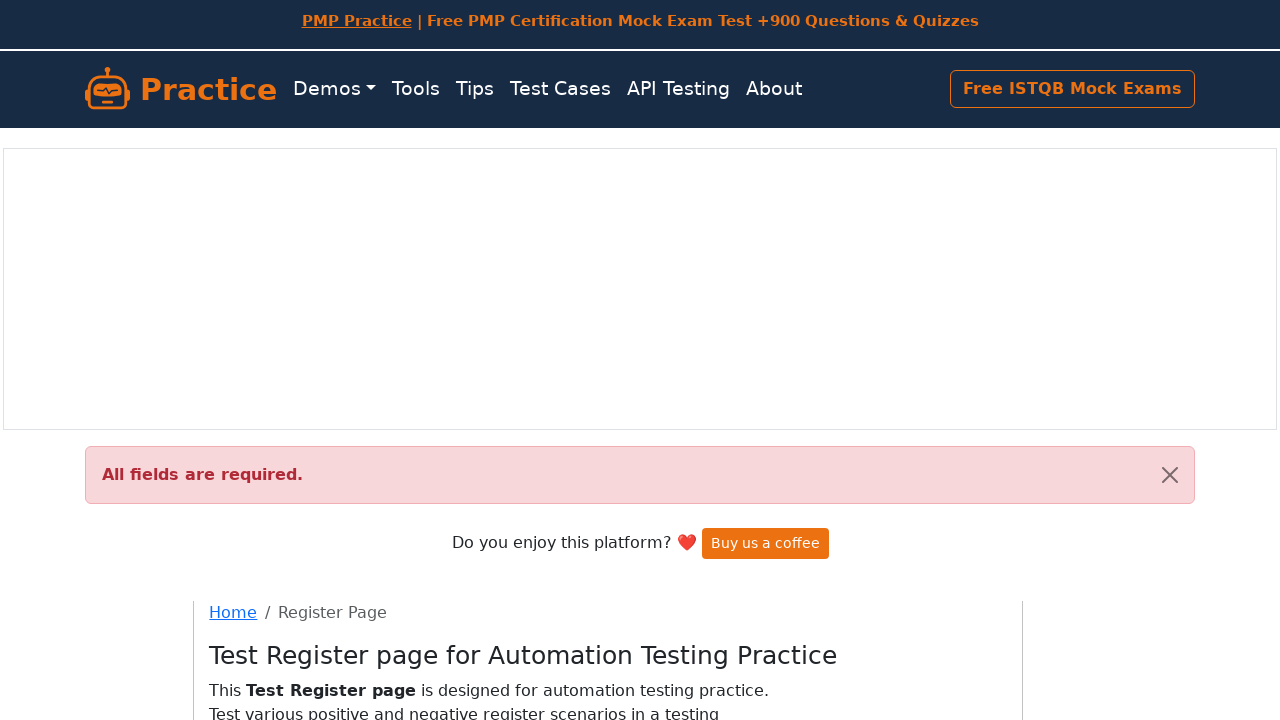

Alert validation message appeared for empty password fields
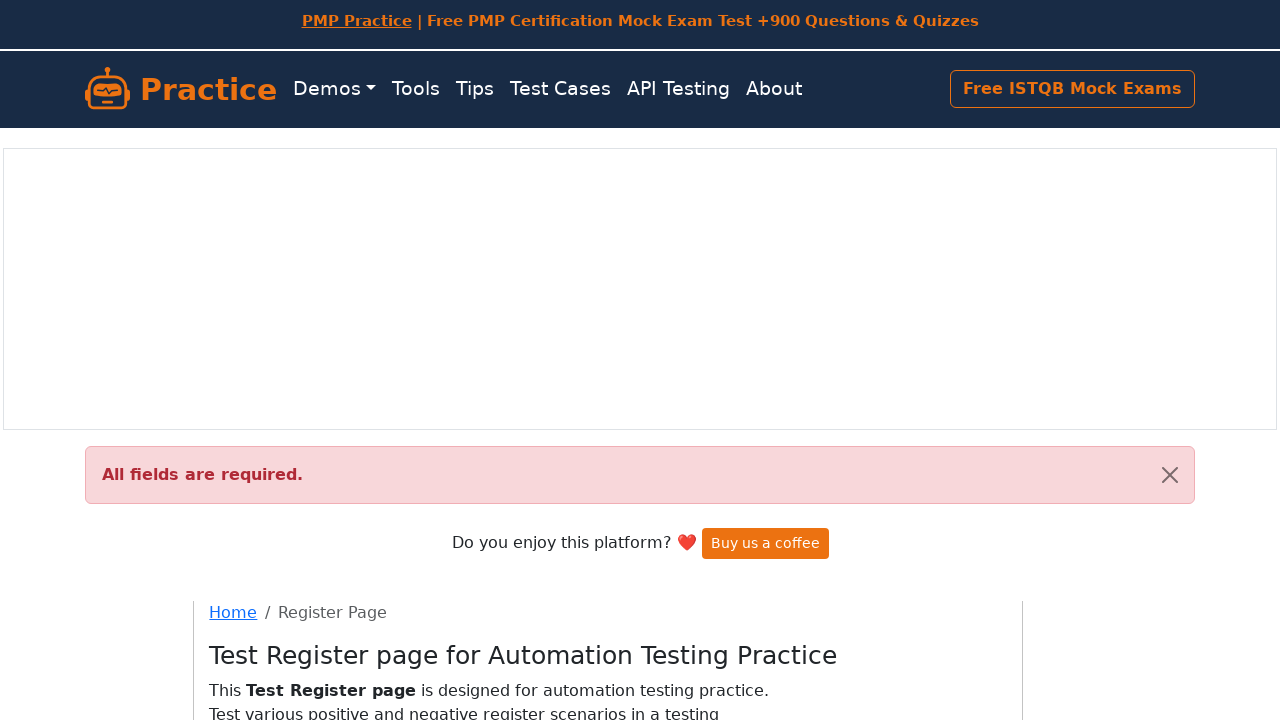

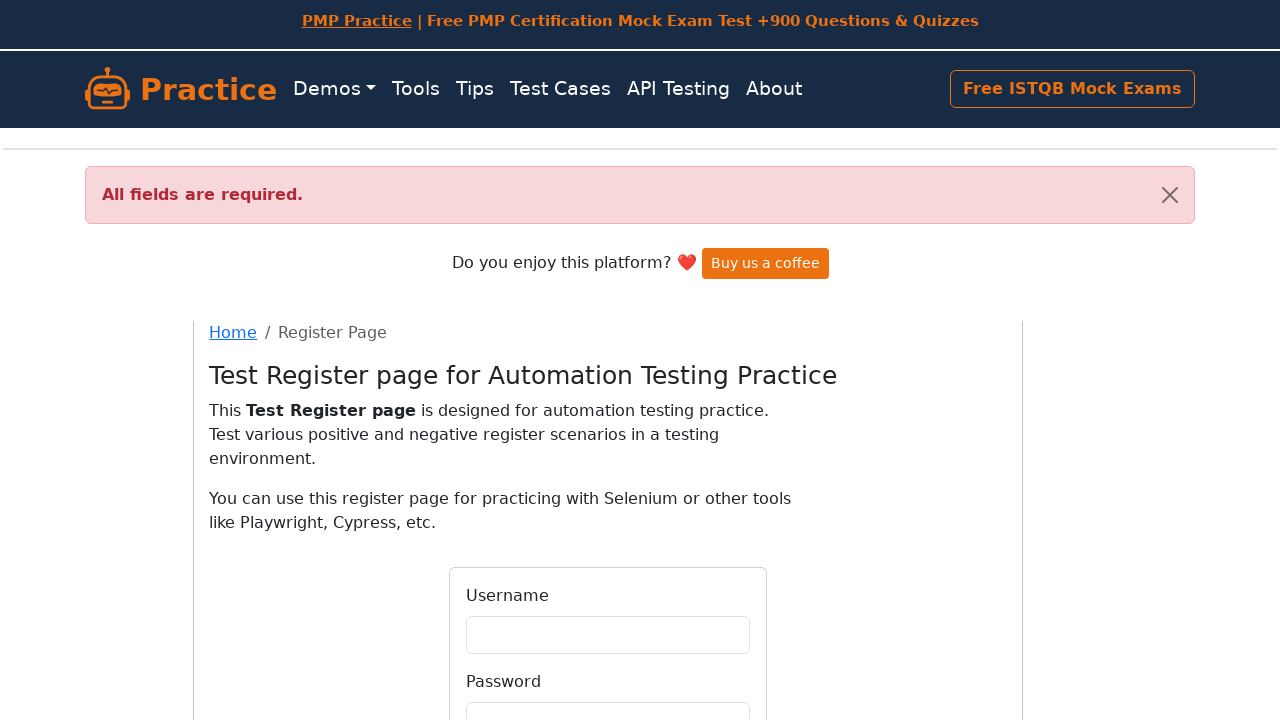